Tests various UI interactions on a practice automation website including radio buttons, checkboxes, dropdown selection, JavaScript alerts, mouse hover actions, and handling new browser windows.

Starting URL: https://rahulshettyacademy.com/AutomationPractice/

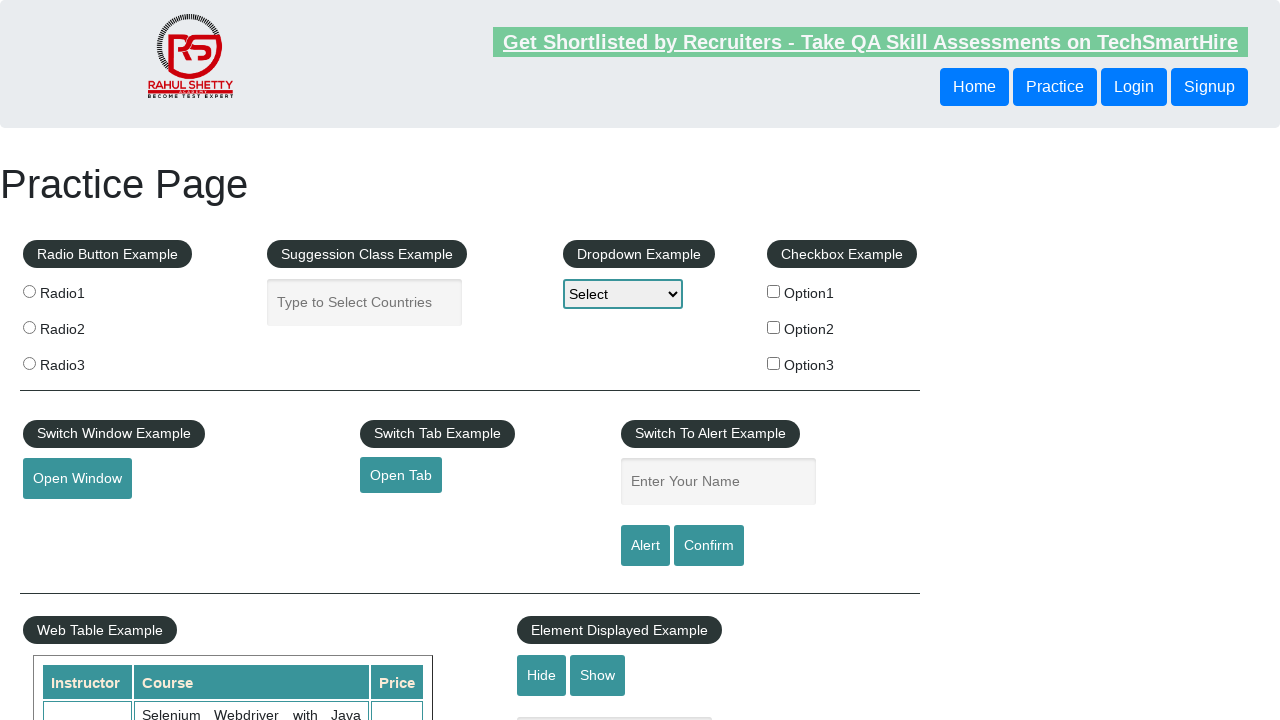

Clicked radio button with value 'radio3' at (29, 363) on input[type='radio'][value='radio3']
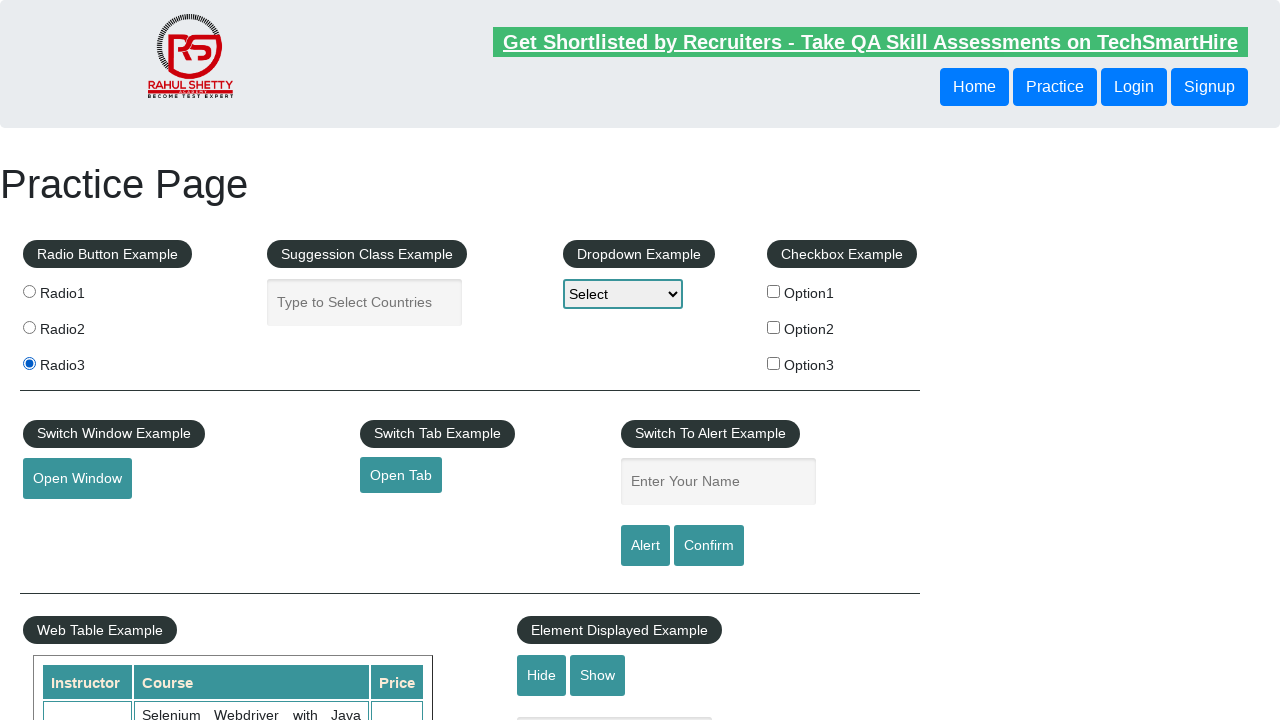

Clicked checkbox with value 'option1' at (774, 291) on input[type='checkbox'][value='option1']
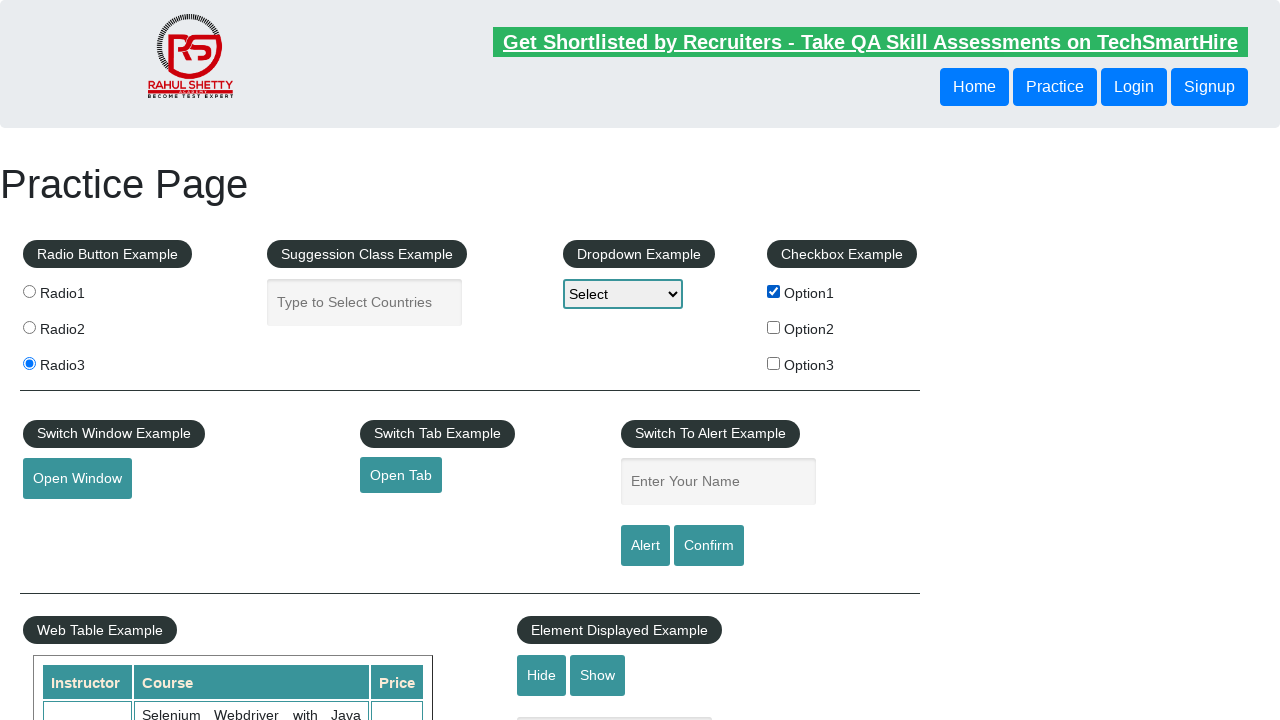

Located dropdown element with id 'dropdown-class-example'
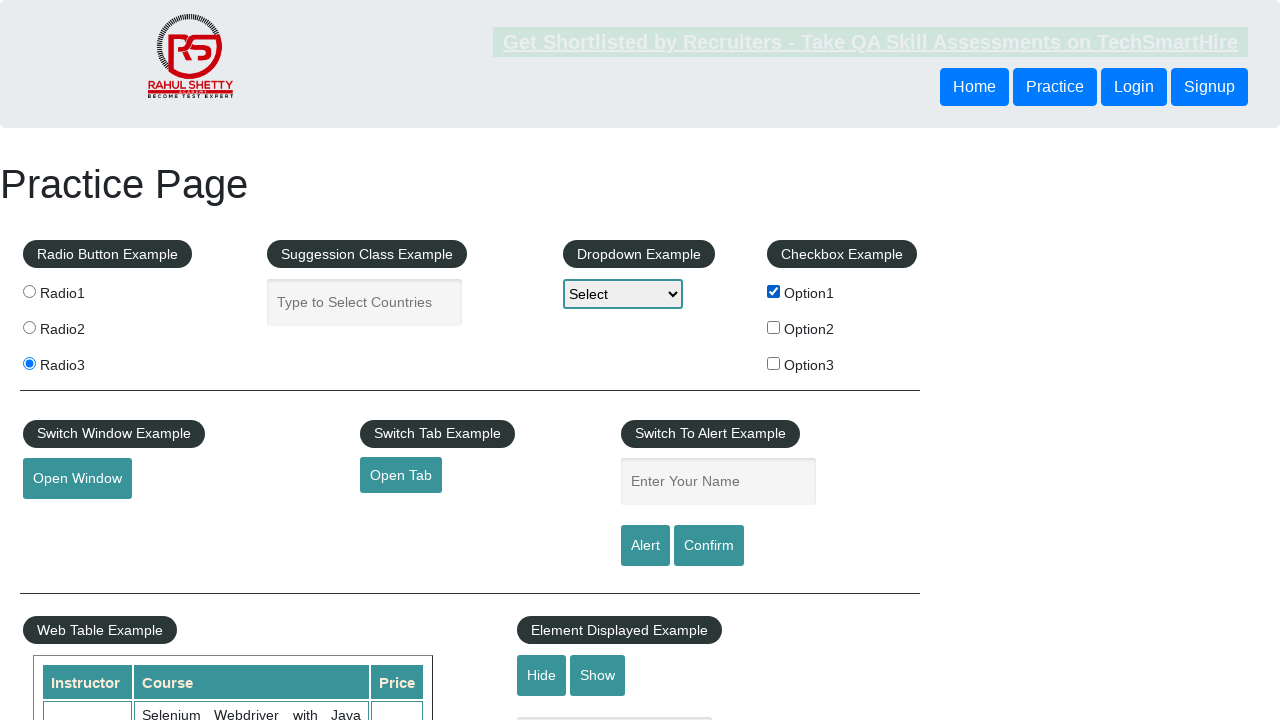

Selected dropdown option by value 'option1' on #dropdown-class-example
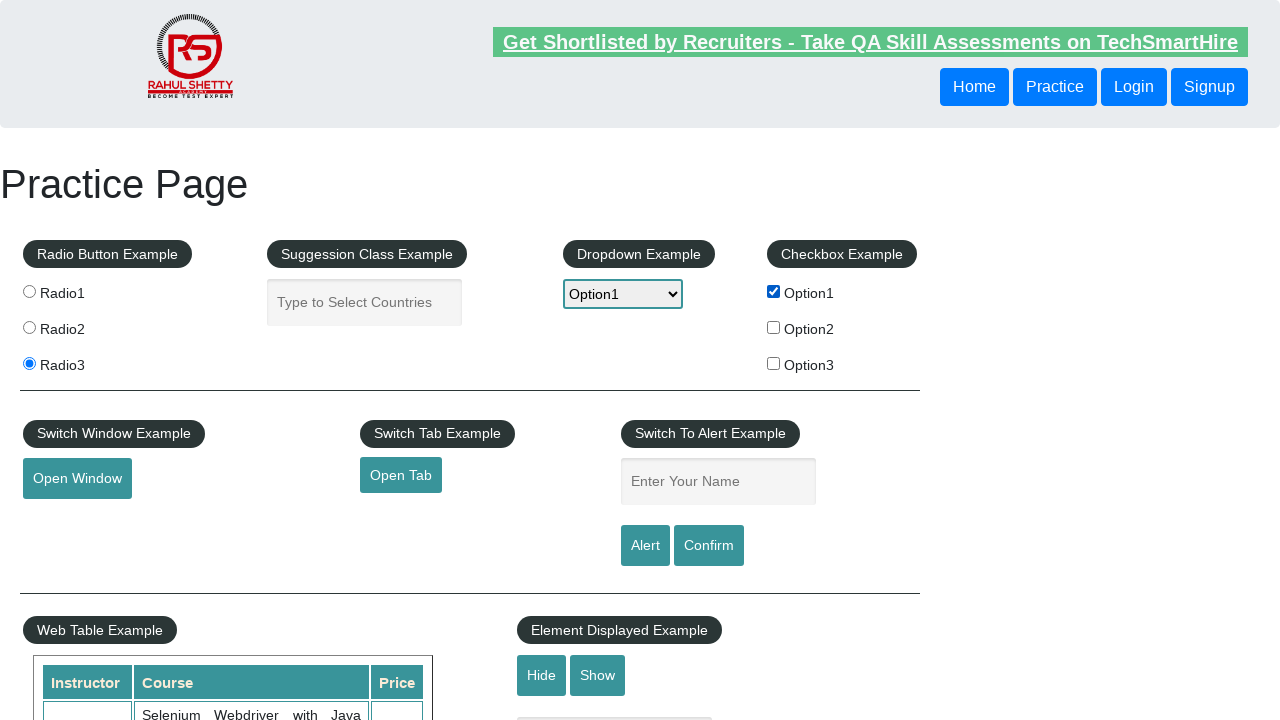

Selected dropdown option by label 'Option3' on #dropdown-class-example
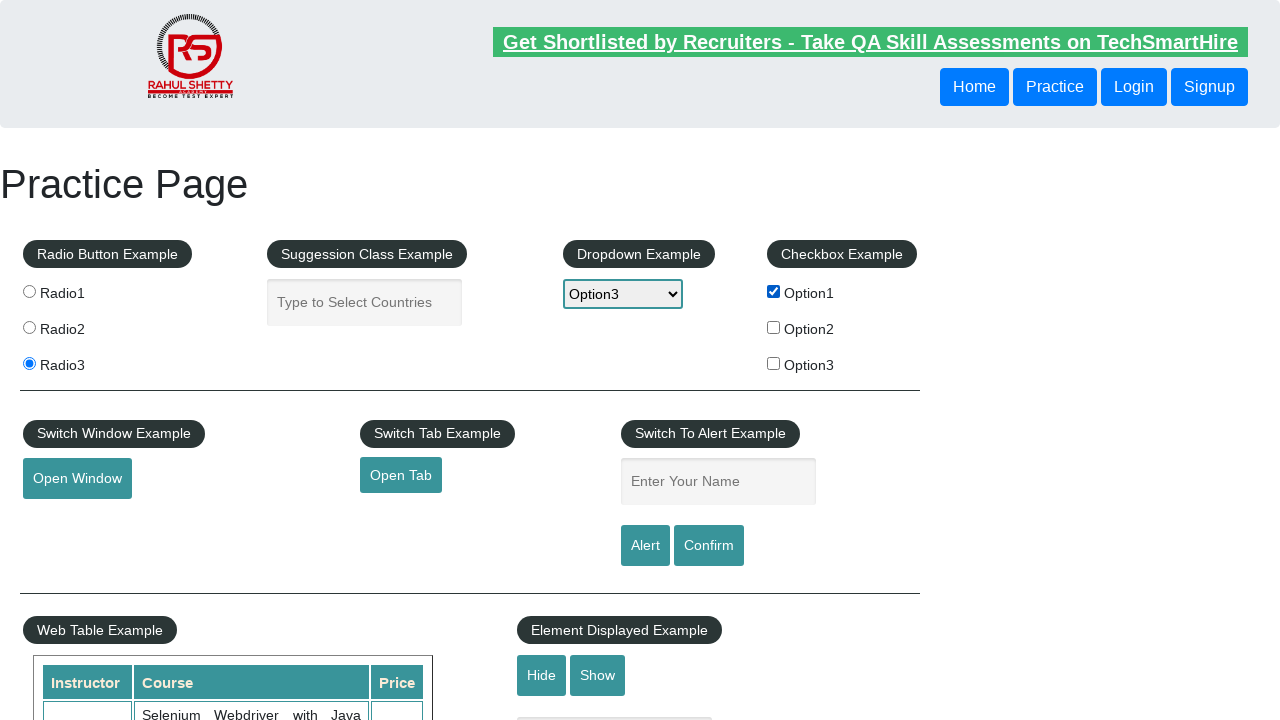

Selected dropdown option by index 2 (Option2) on #dropdown-class-example
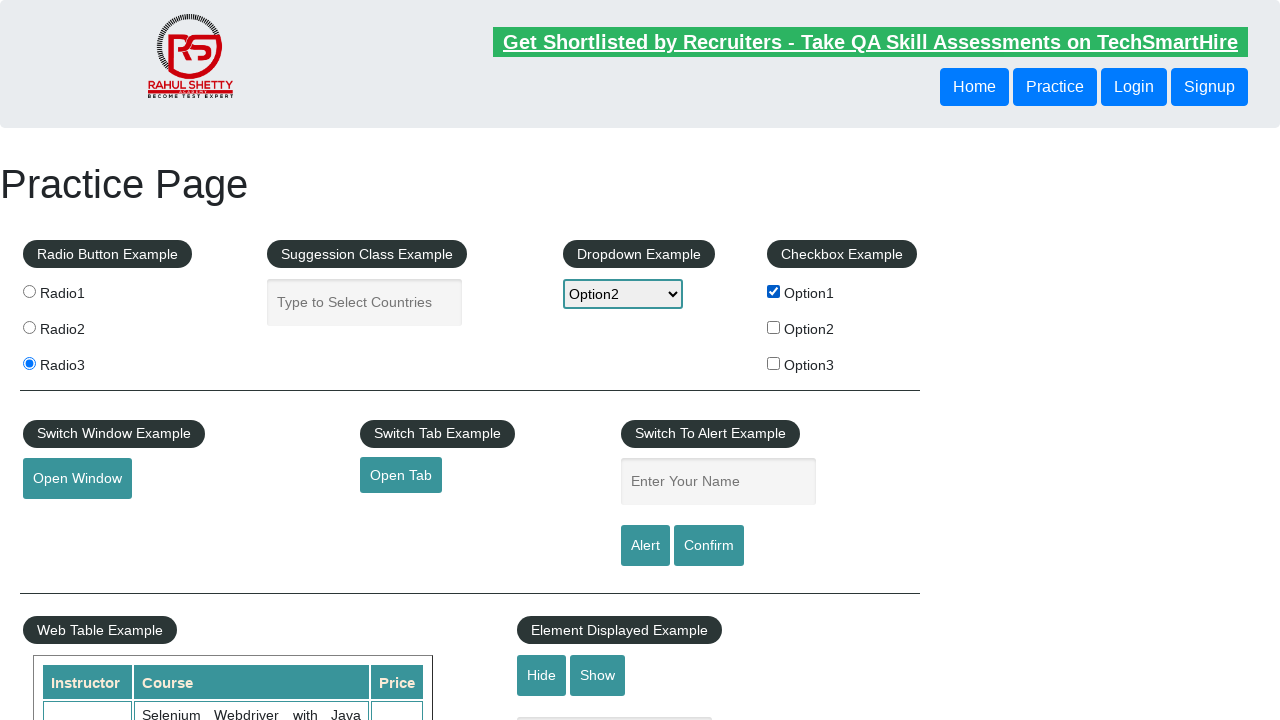

Executed JavaScript to trigger alert dialog
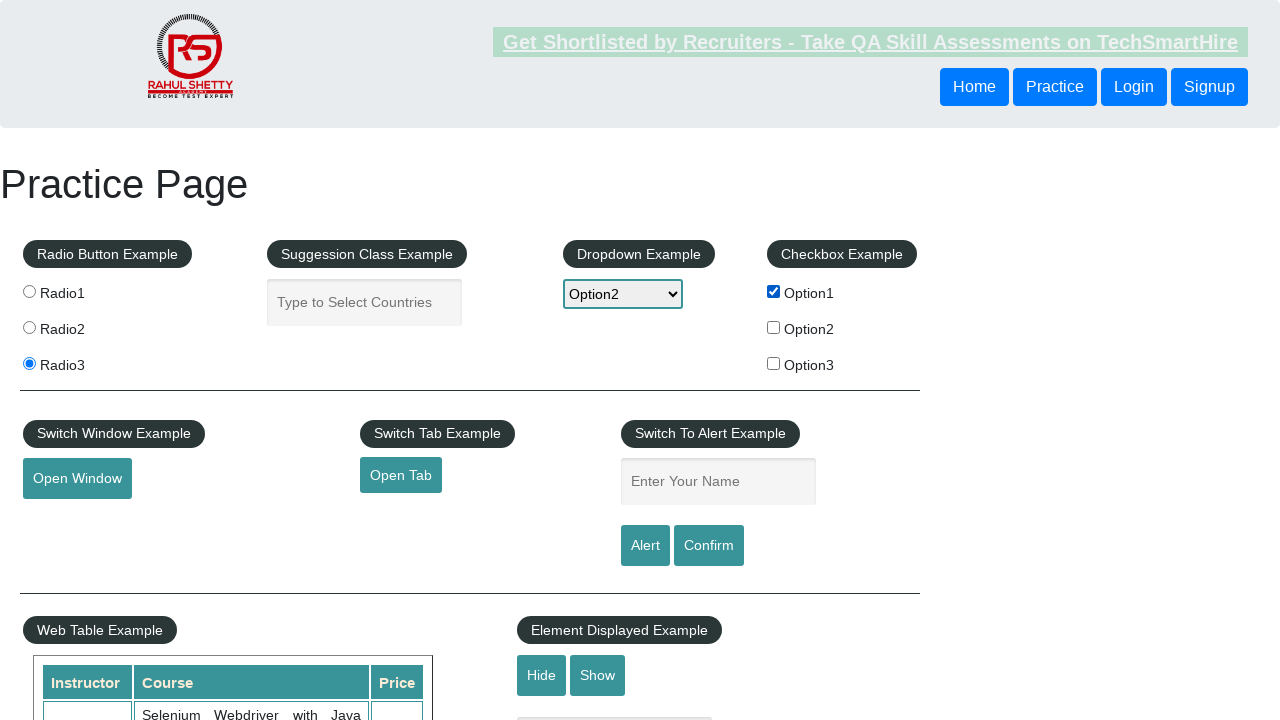

Set up dialog handler to accept alerts
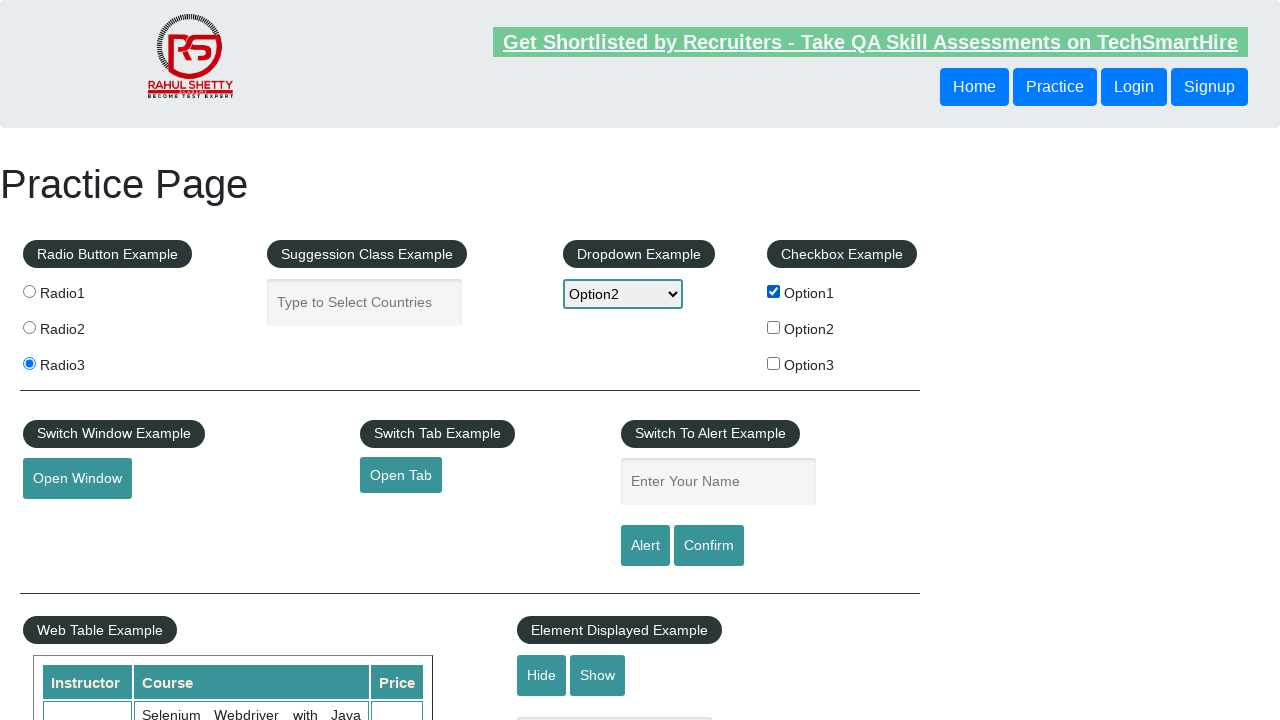

Clicked confirm button with id 'confirmbtn' at (709, 546) on #confirmbtn
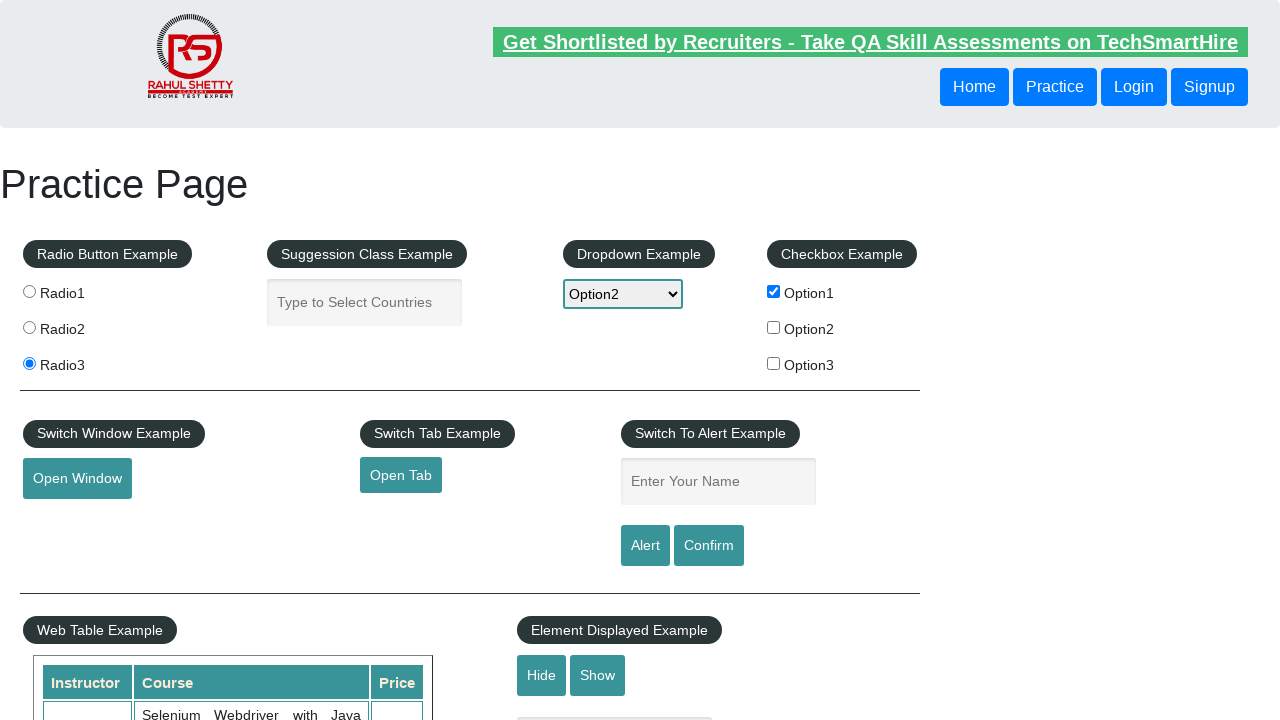

Waited 500ms for alert to appear
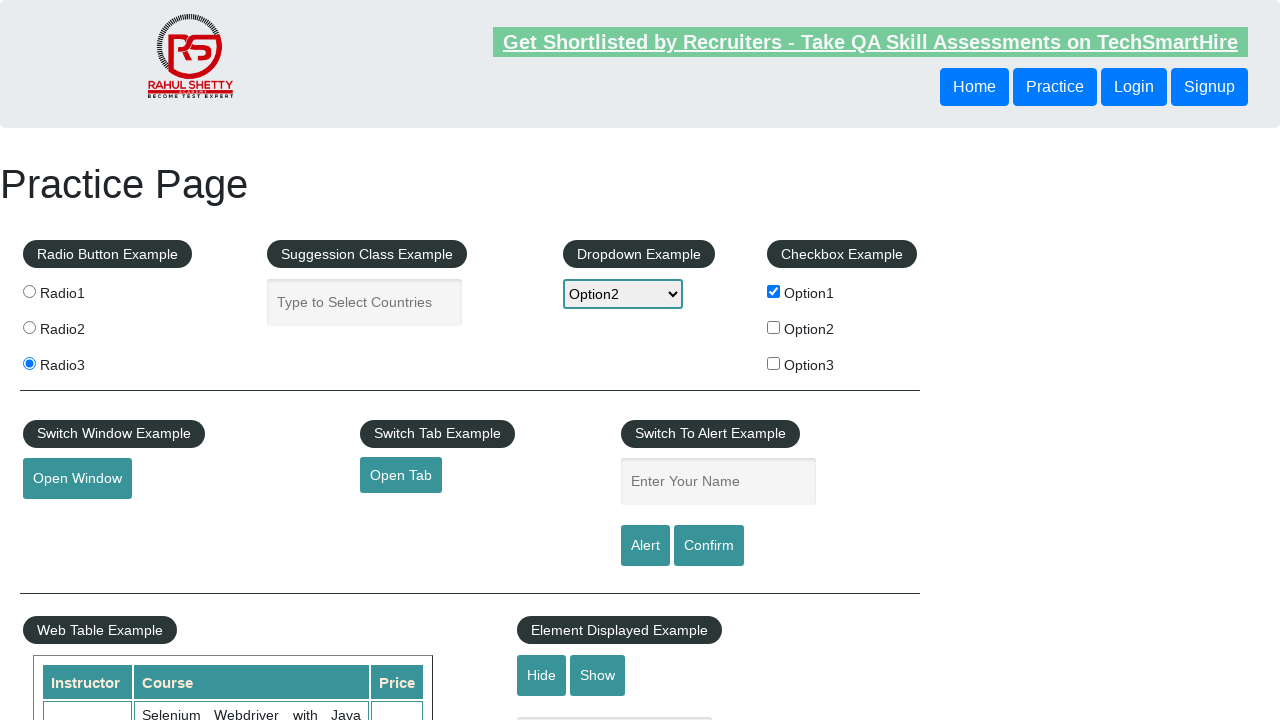

Hovered over element with id 'mousehover' at (83, 361) on #mousehover
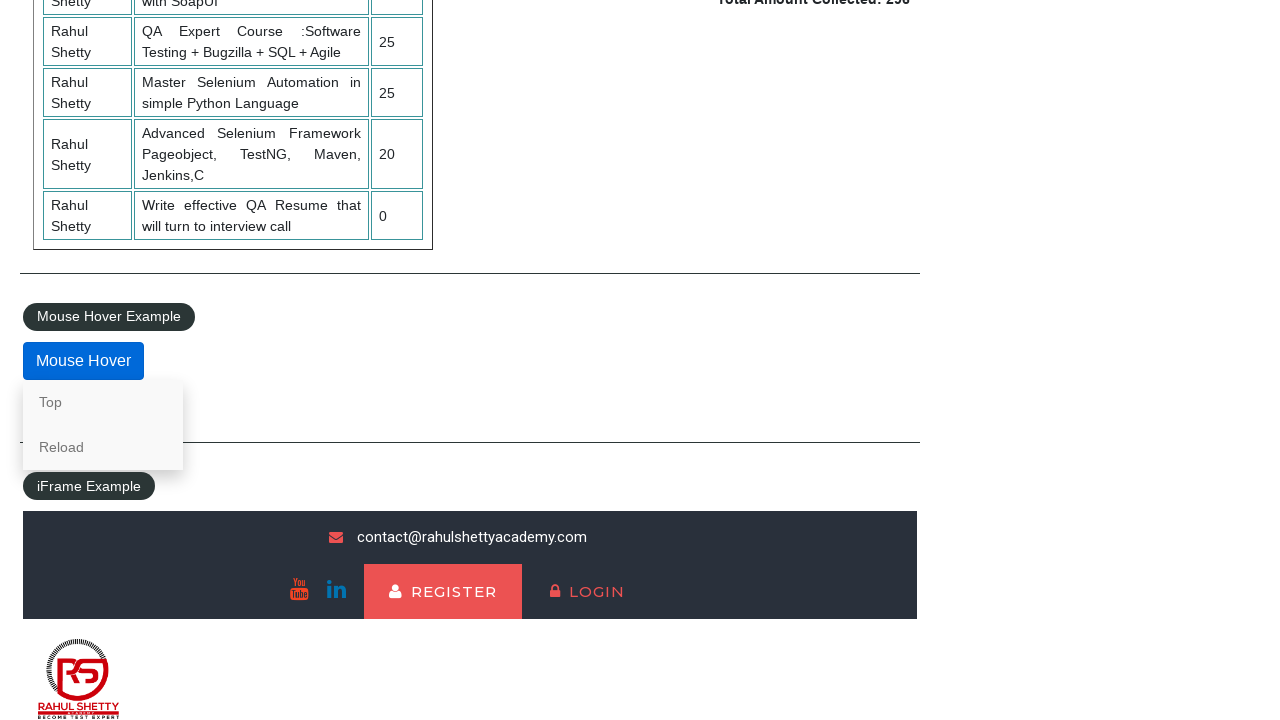

Clicked 'Top' link after hover action at (103, 402) on a[href='#top']
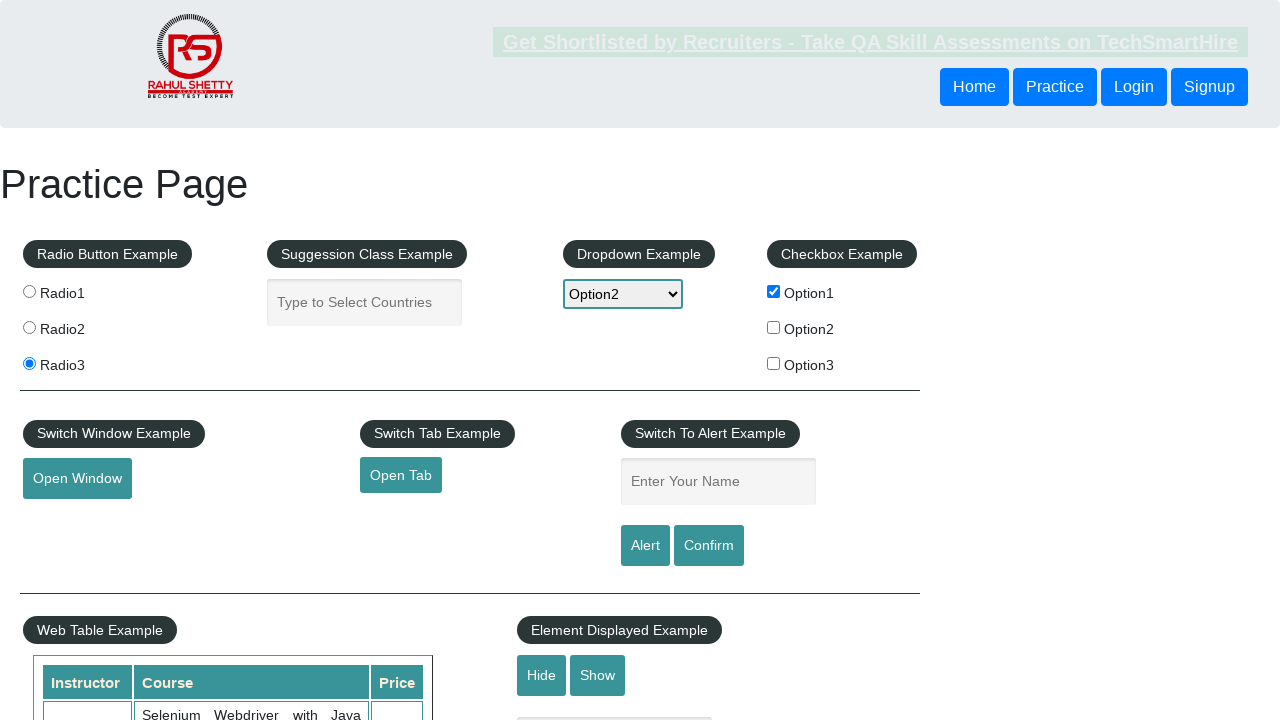

Clicked button with id 'openwindow' to open new window at (77, 479) on #openwindow
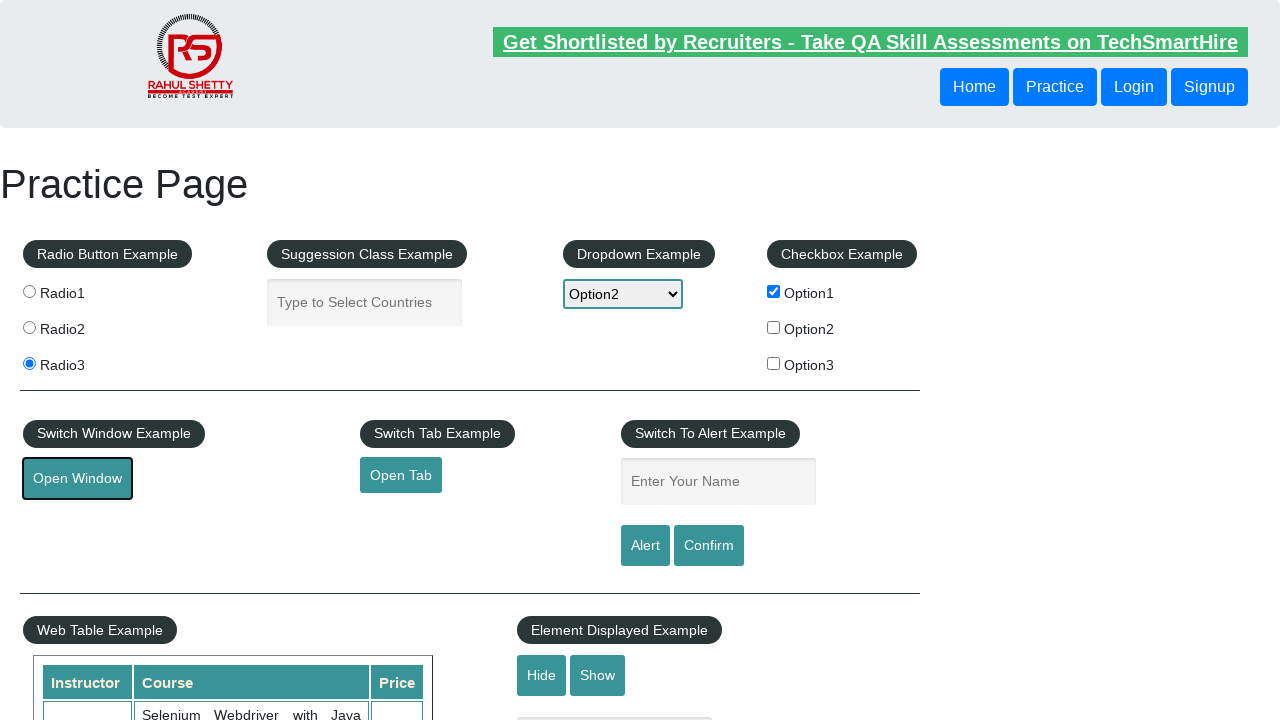

Obtained reference to new popup window
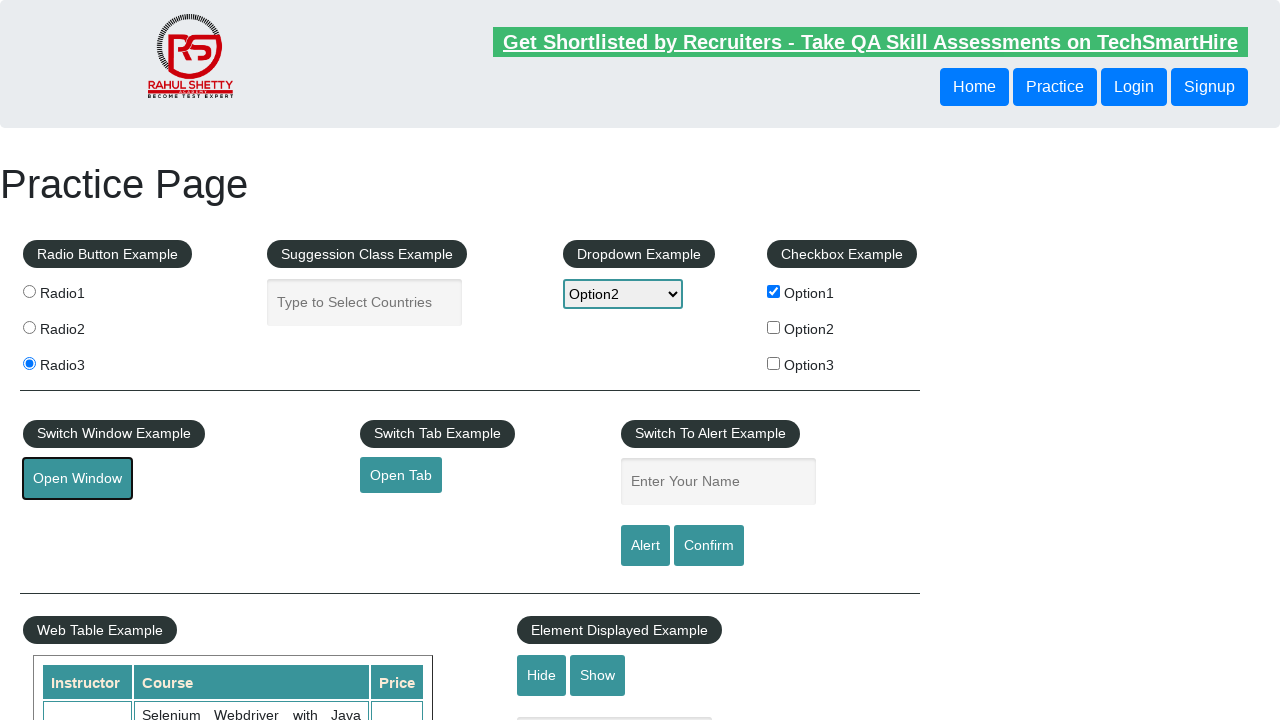

Waited for new window to fully load
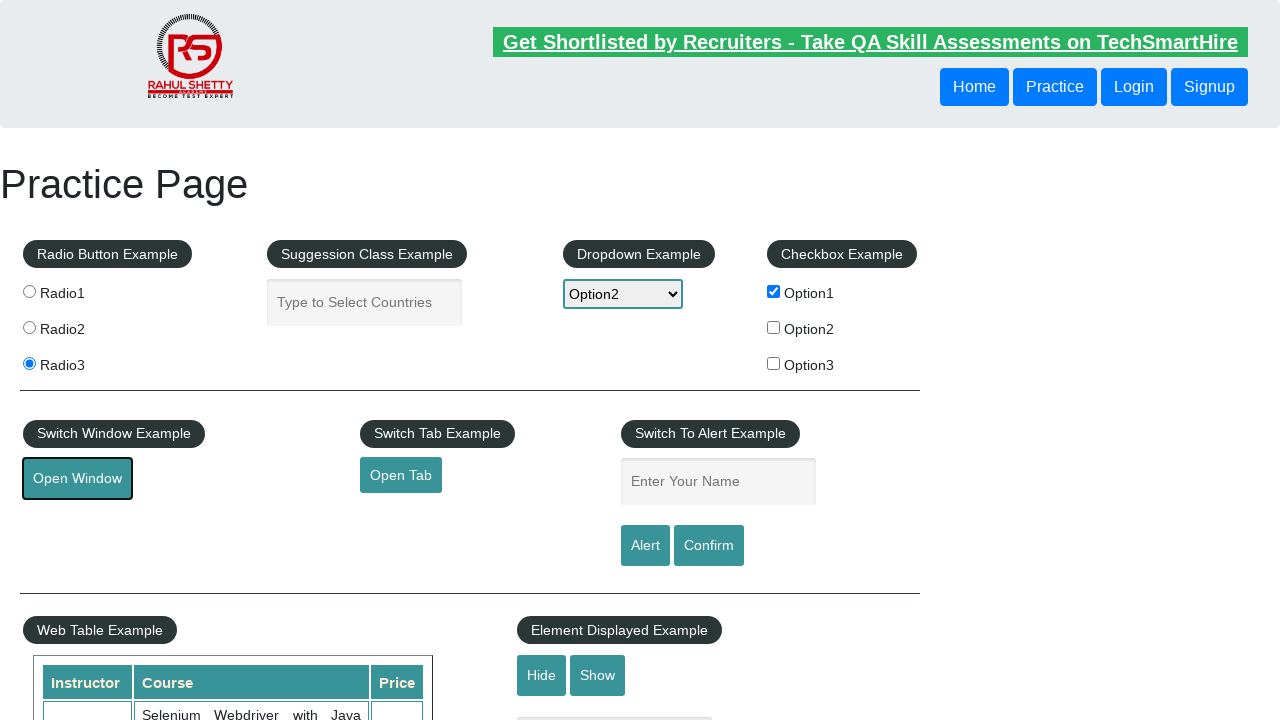

Closed the popup window
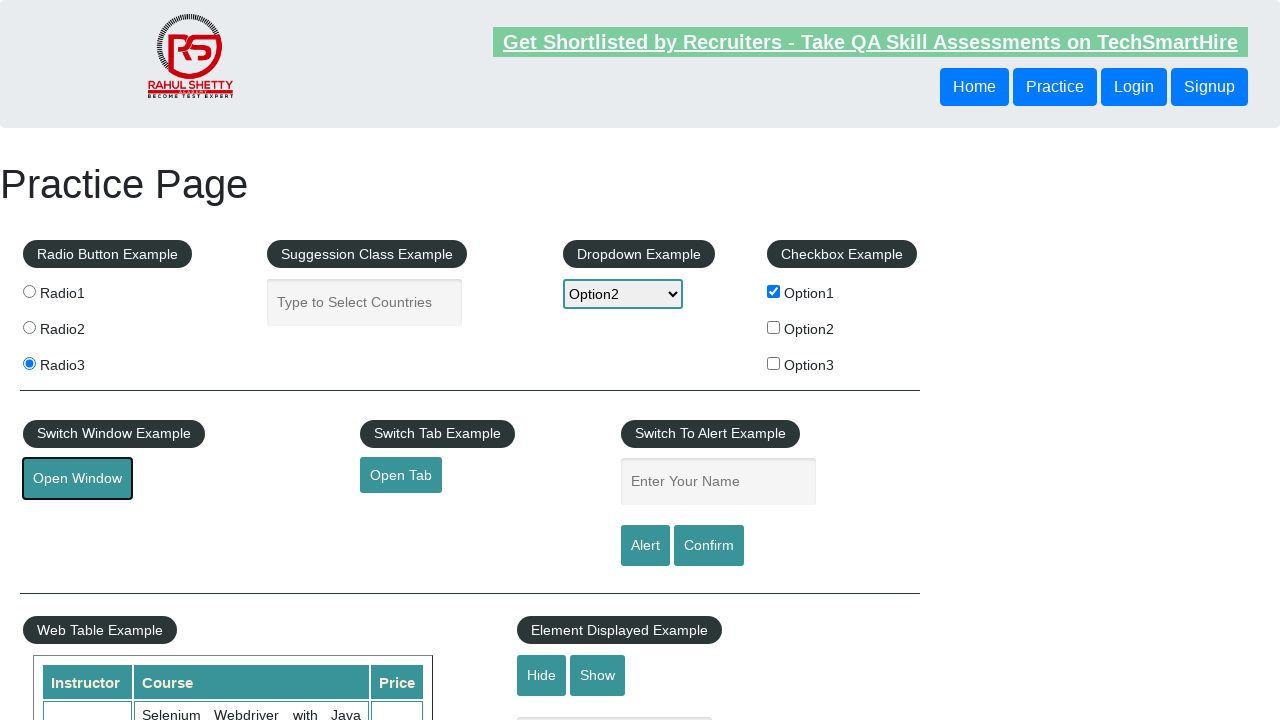

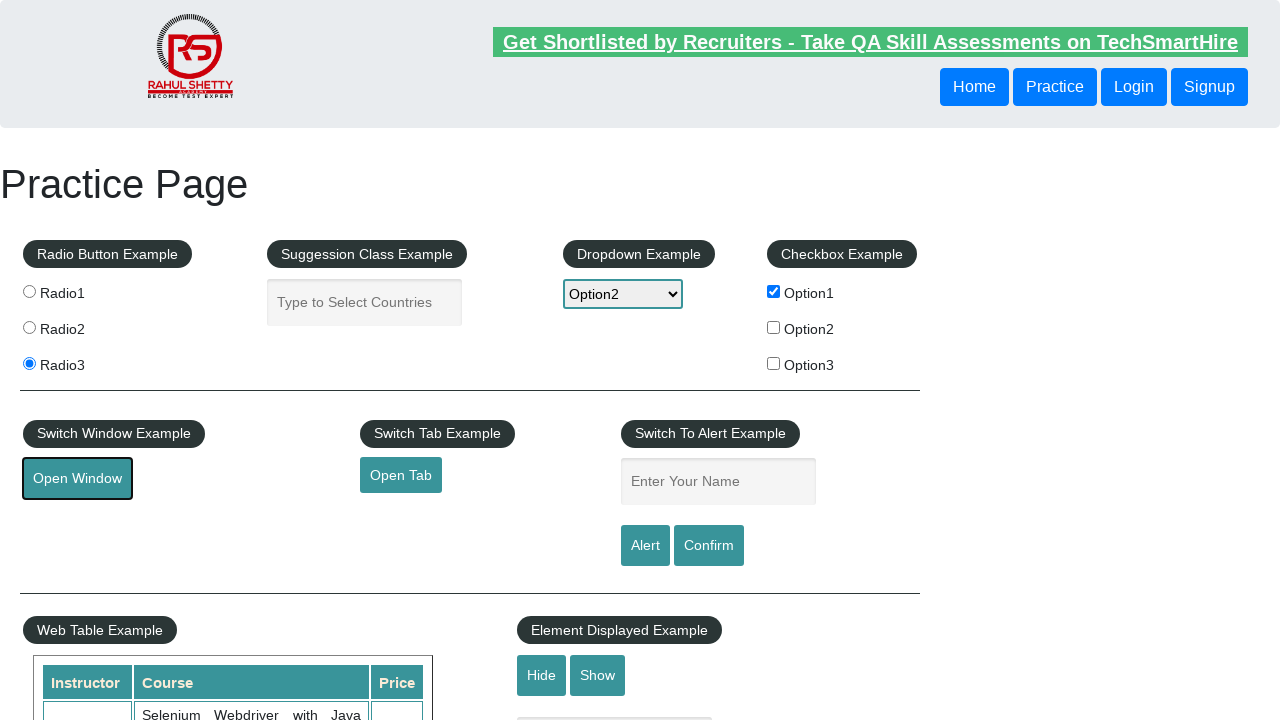